Tests that the email input field accepts a valid email format

Starting URL: https://sit-portal.trackinghub.co.ke/

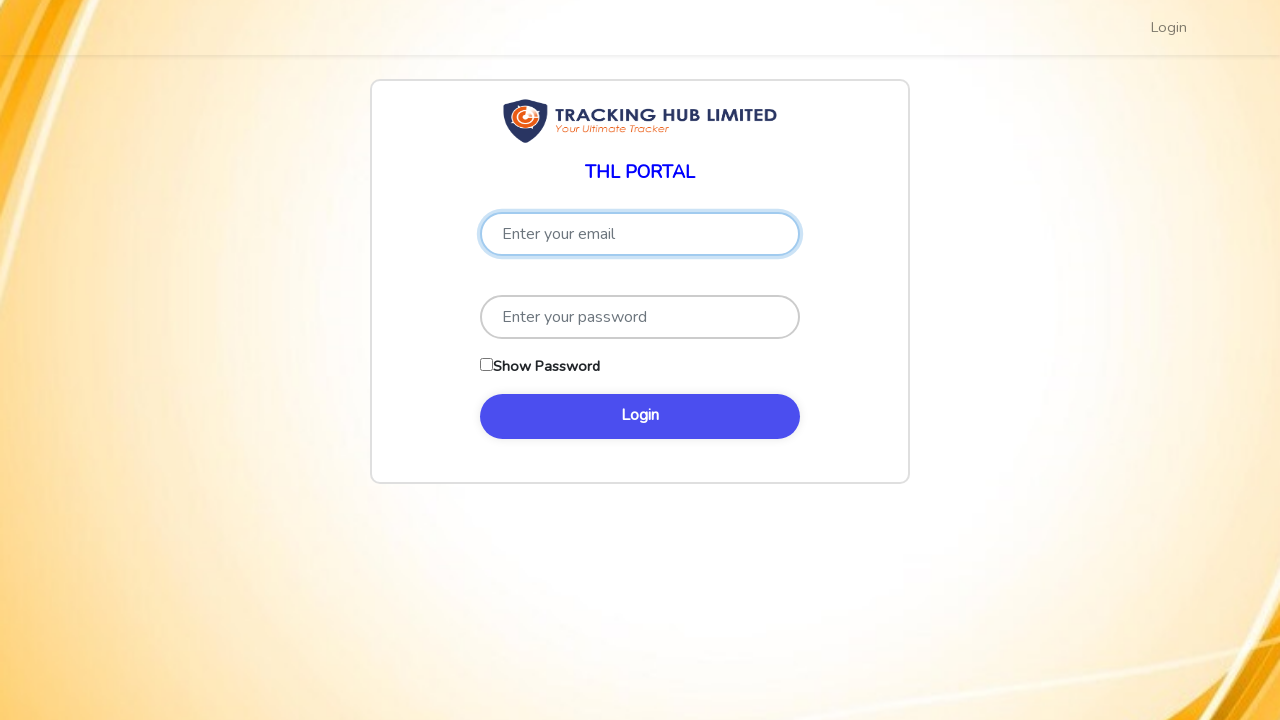

Navigated to the tracking hub portal
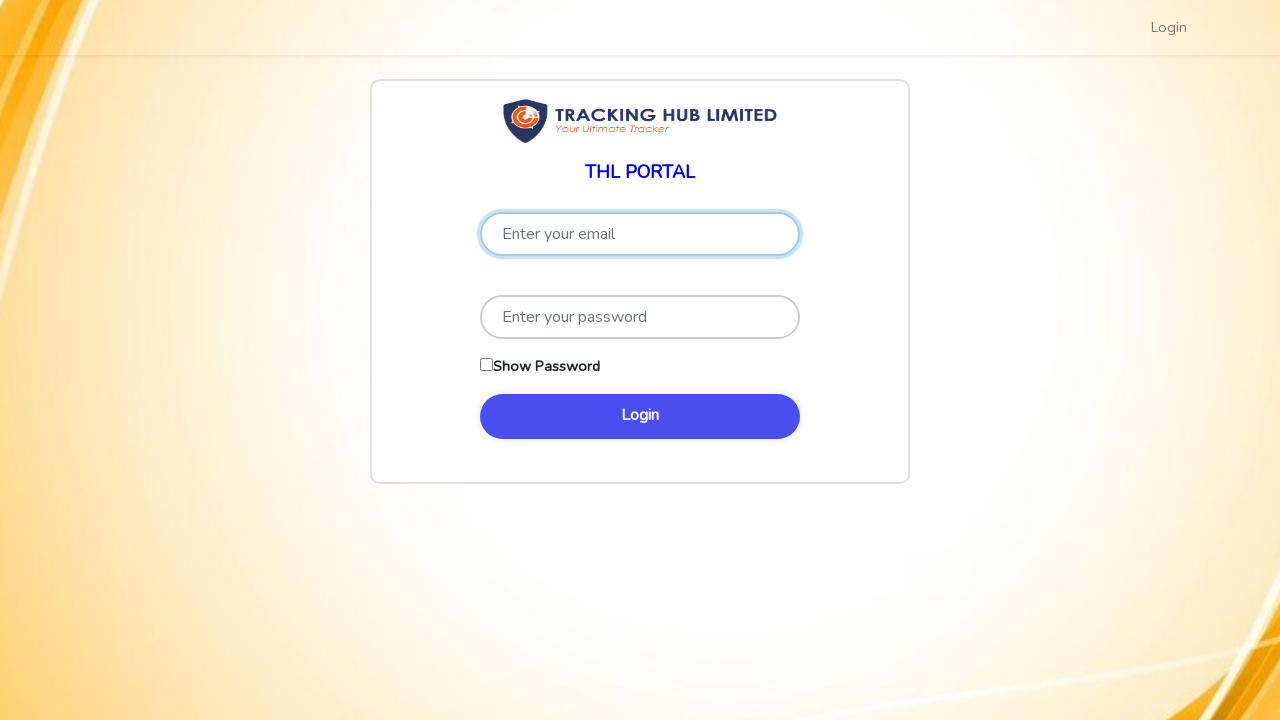

Filled email input field with valid email format 'user@example.com' on input[type='email'], input[name='email'], input[id*='email']
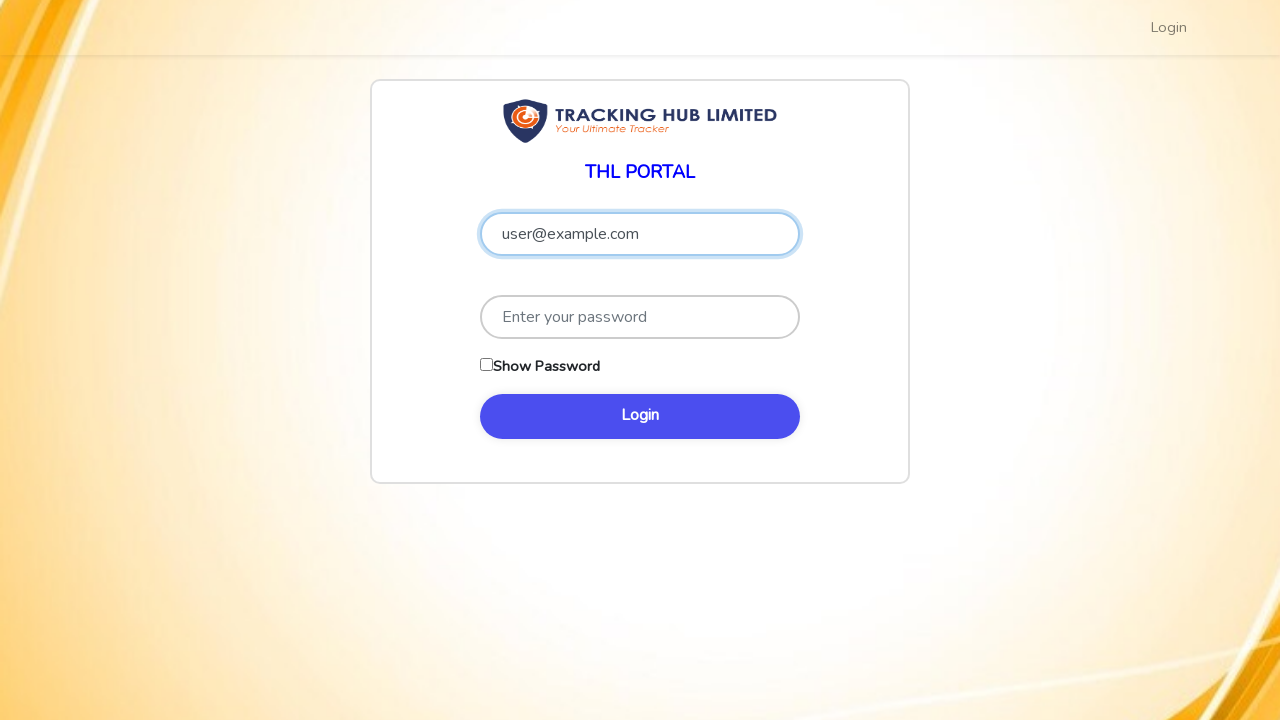

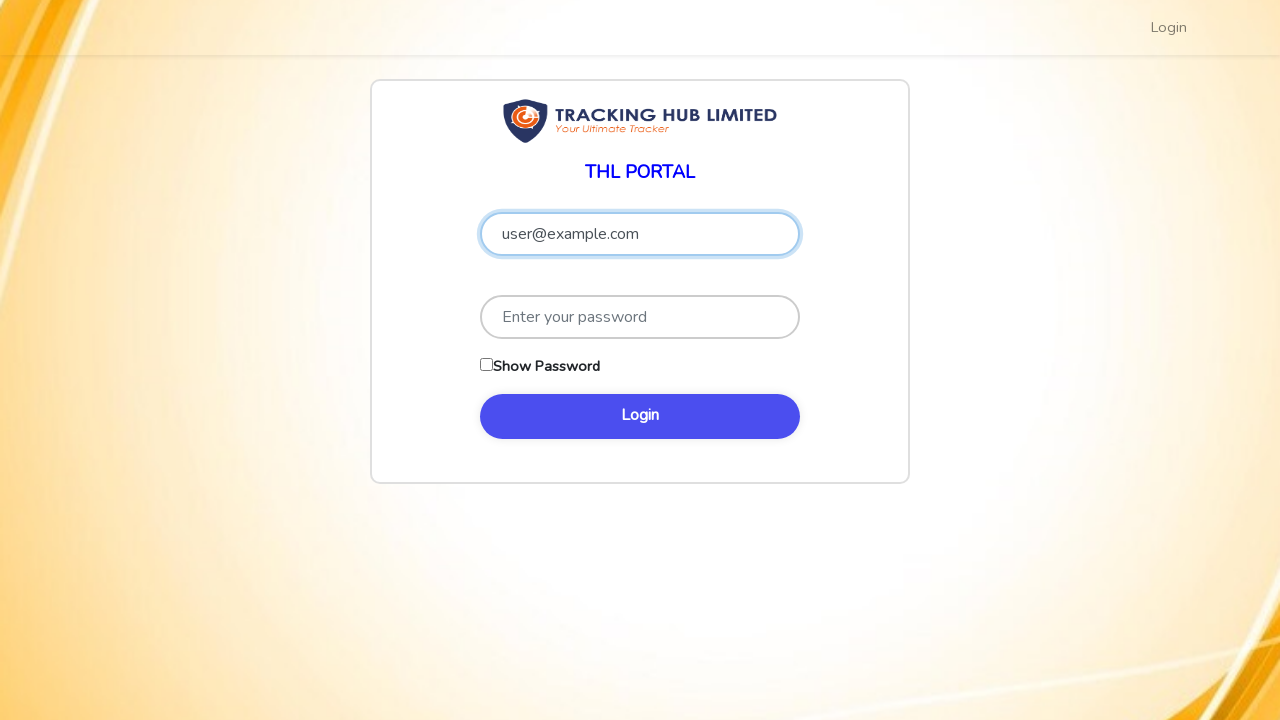